Tests dropdown select functionality by clicking on a select element and choosing the second option

Starting URL: http://suninjuly.github.io/selects2.html

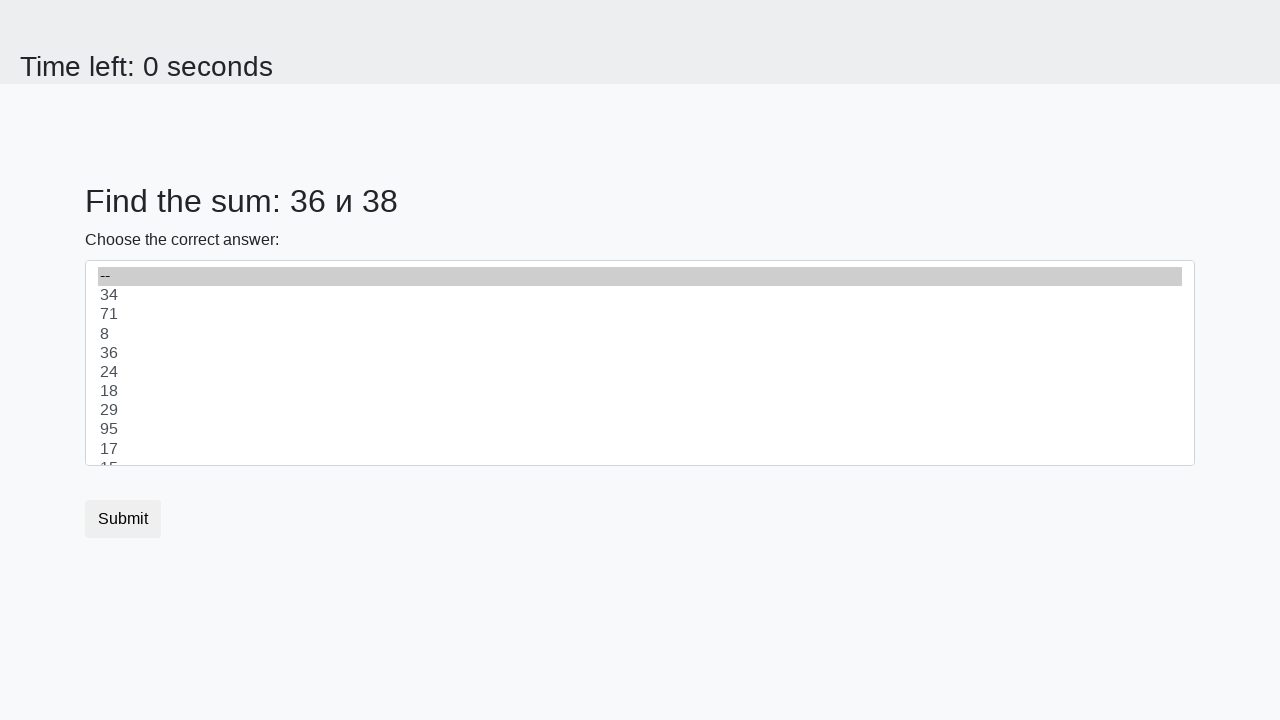

Clicked on the select dropdown element at (640, 363) on select
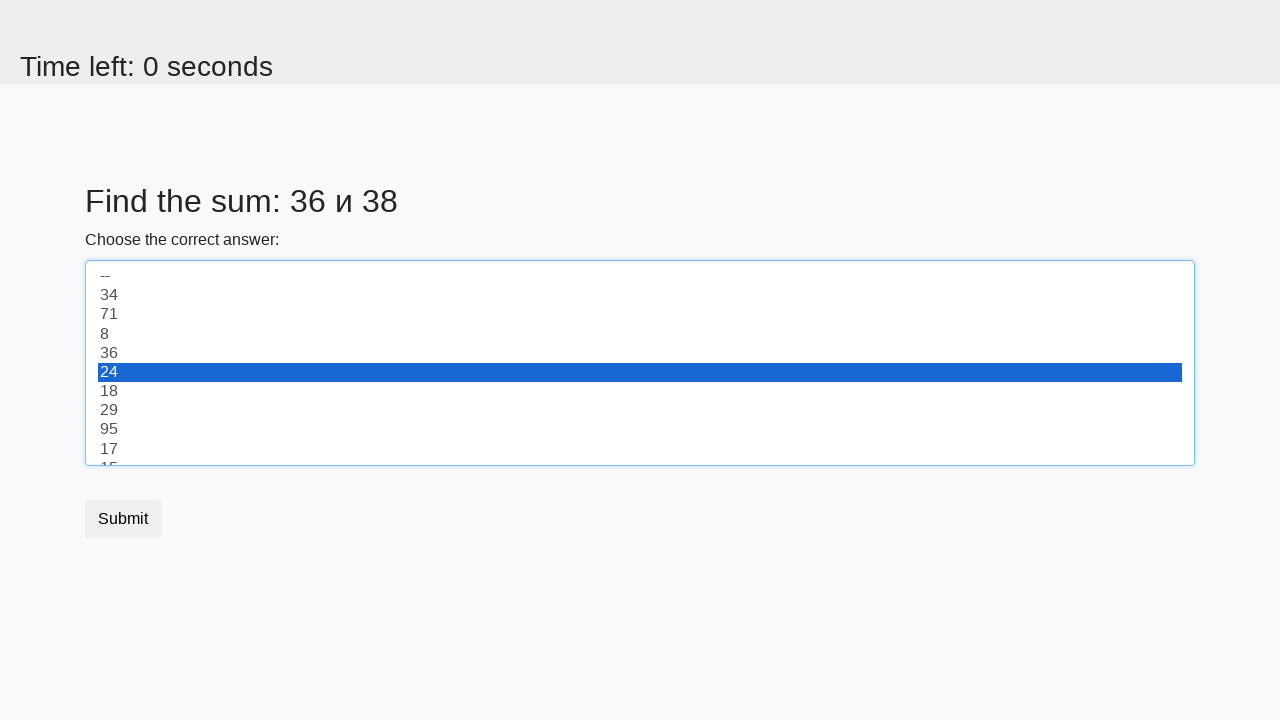

Selected the second option from the dropdown at (640, 296) on option:nth-child(2)
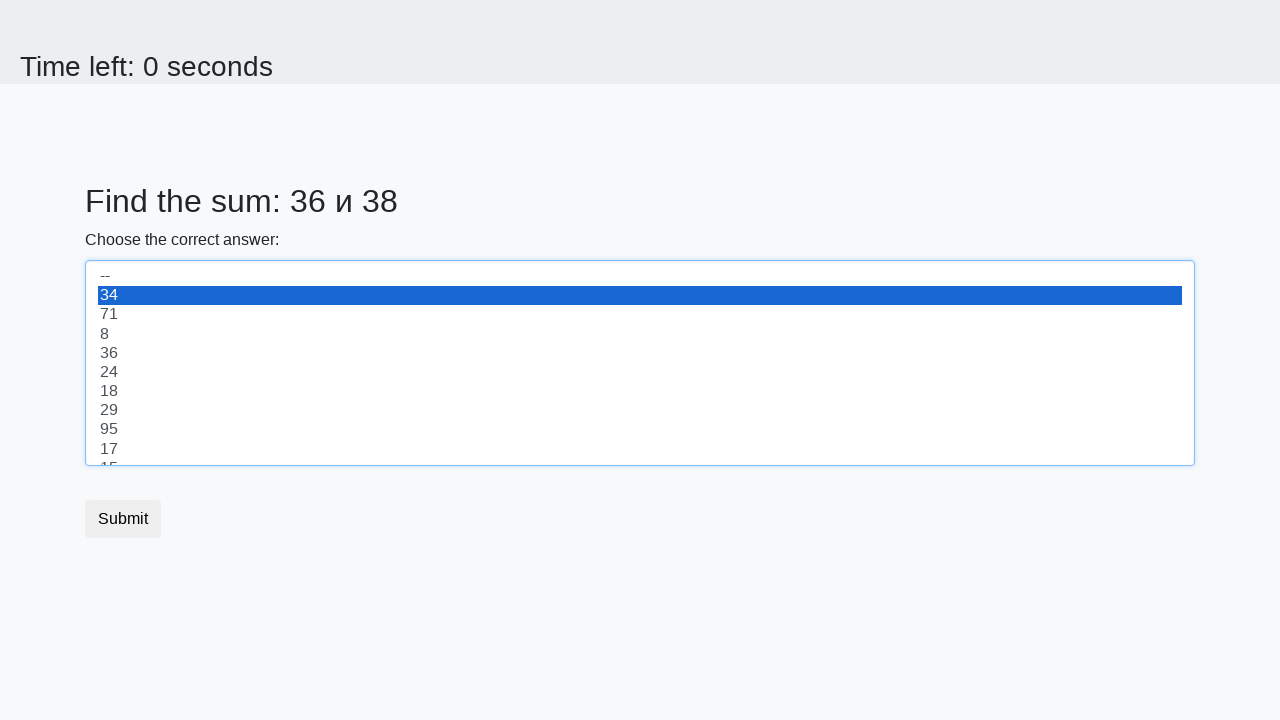

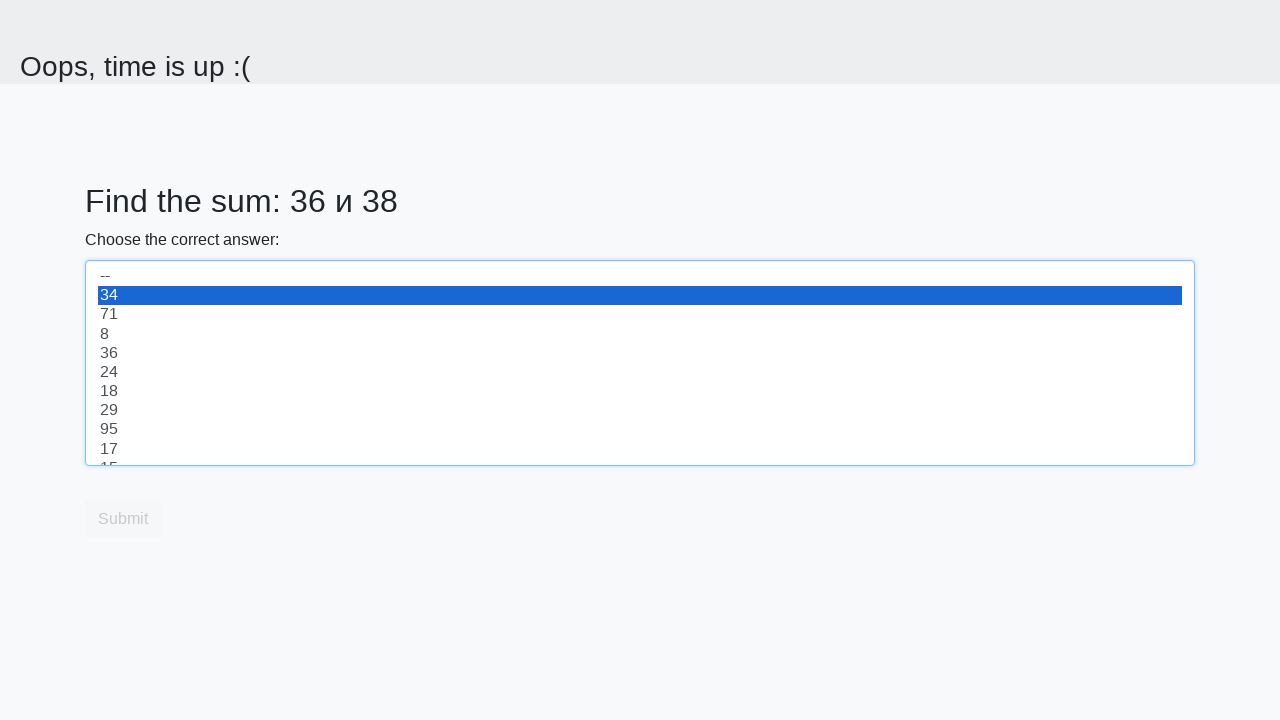